Tests drag and drop functionality by attempting to drag an element from column A to a target. The original test was designed to trigger a NoSuchElementException since column-c doesn't exist, but we can translate it to test the actual drag-and-drop between existing elements (column-a and column-b).

Starting URL: https://the-internet.herokuapp.com/drag_and_drop

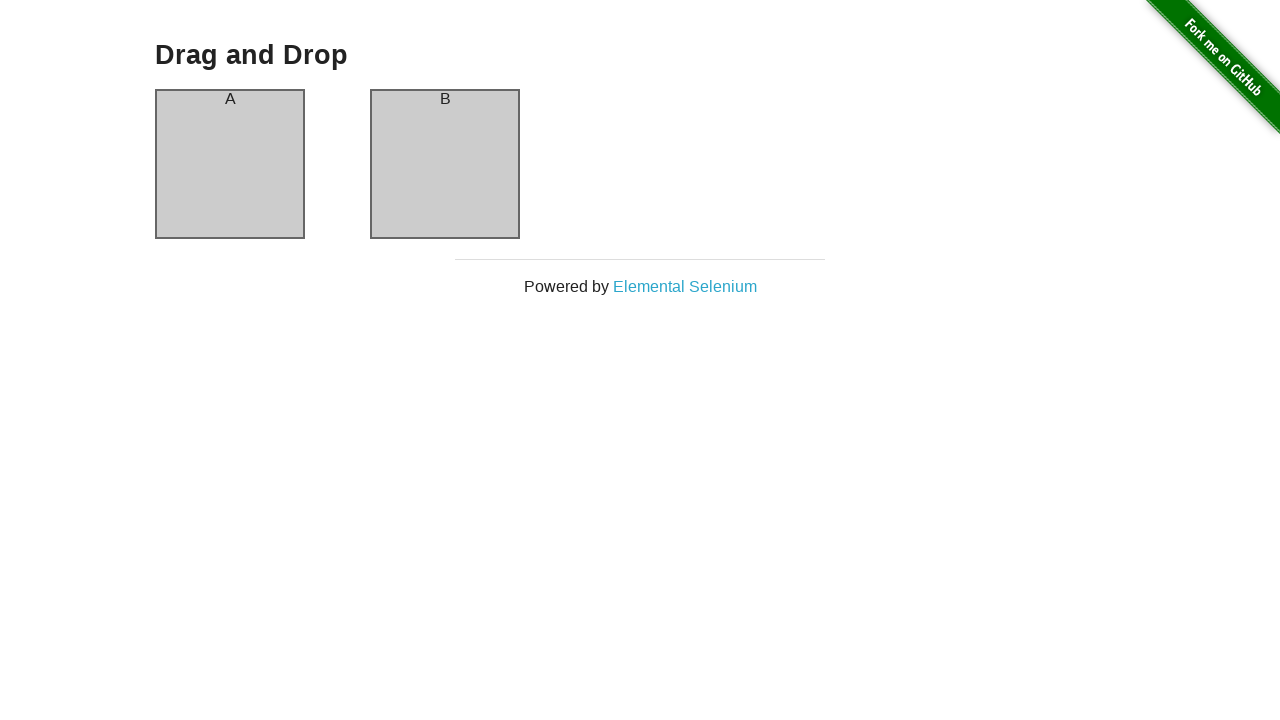

Waited for column-a element to be visible
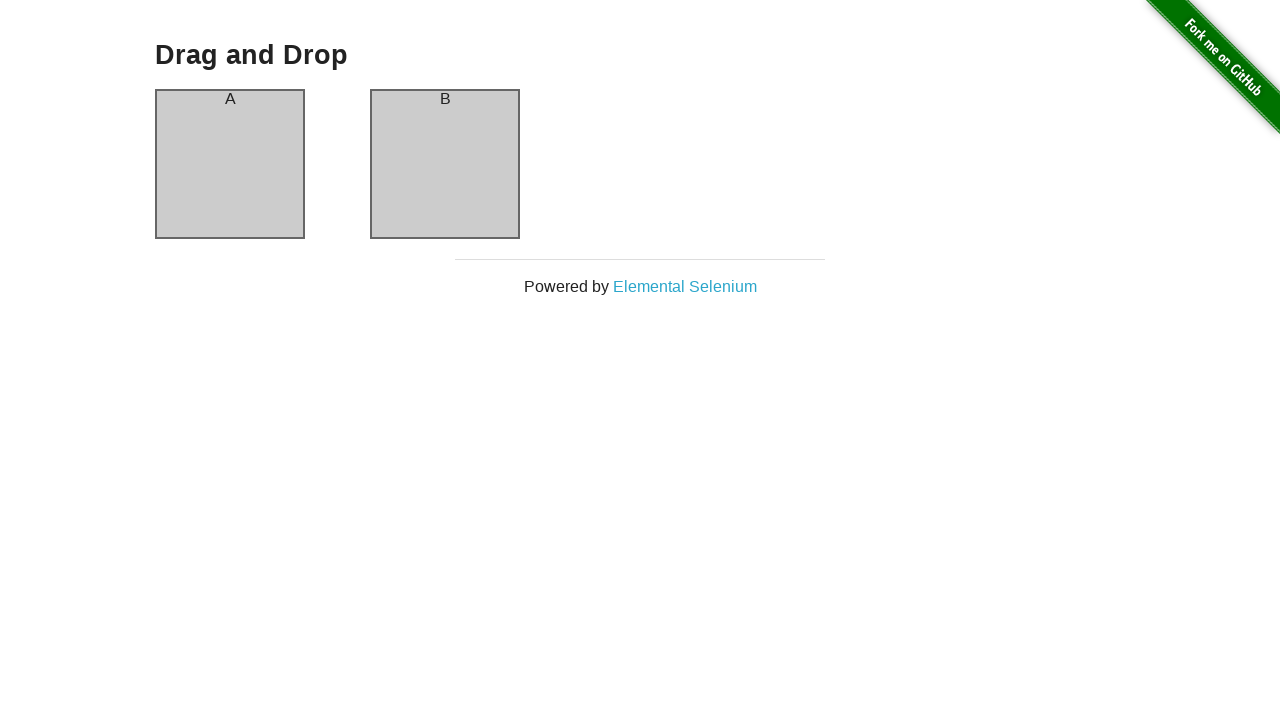

Waited for column-b element to be visible
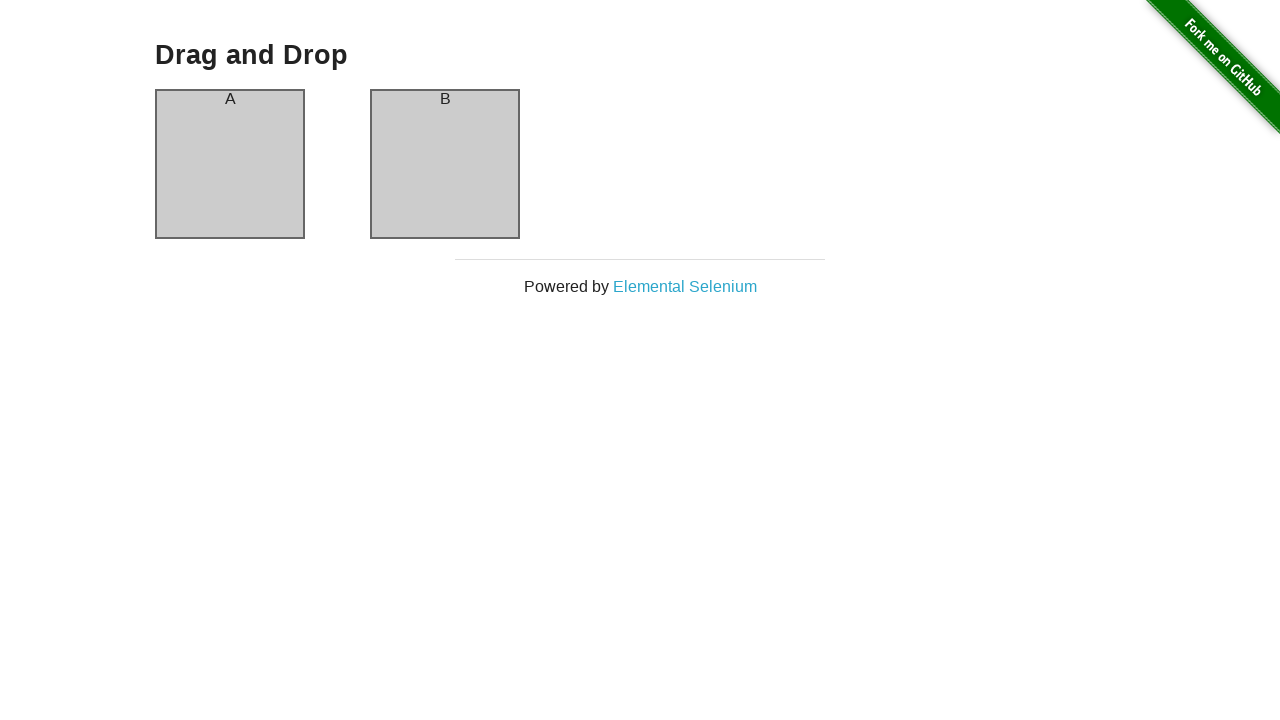

Located source element column-a
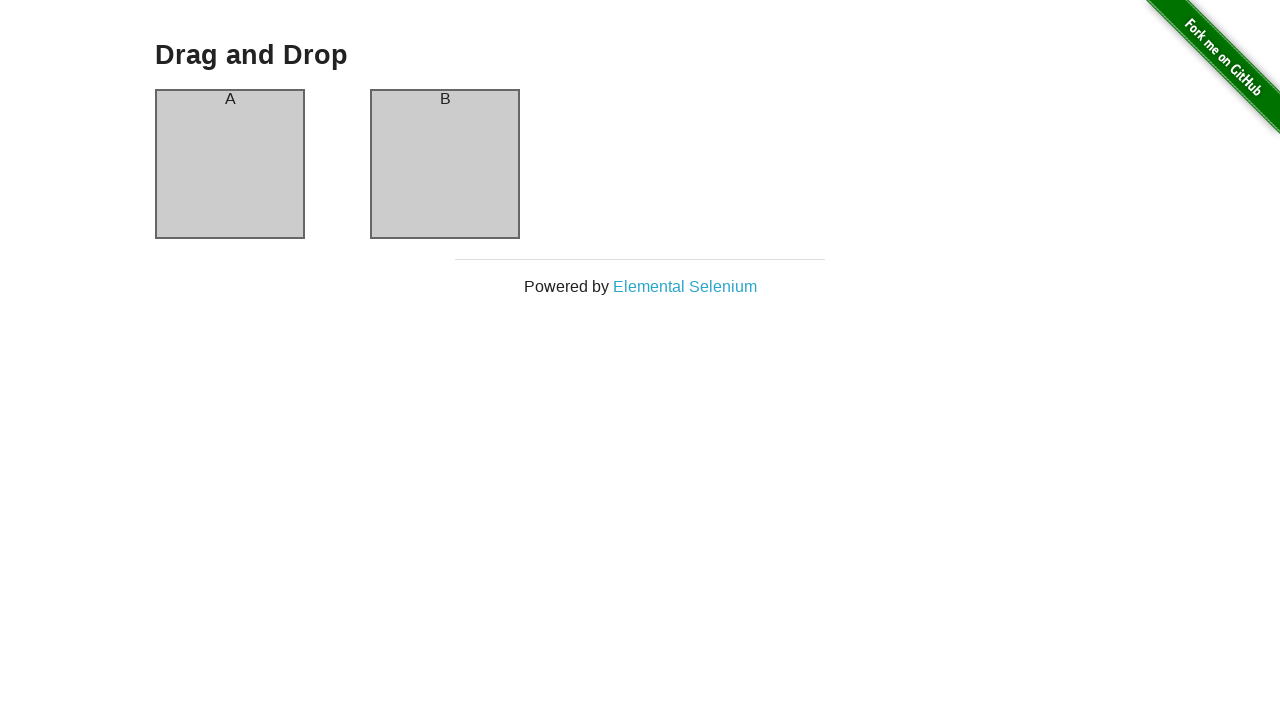

Located target element column-b
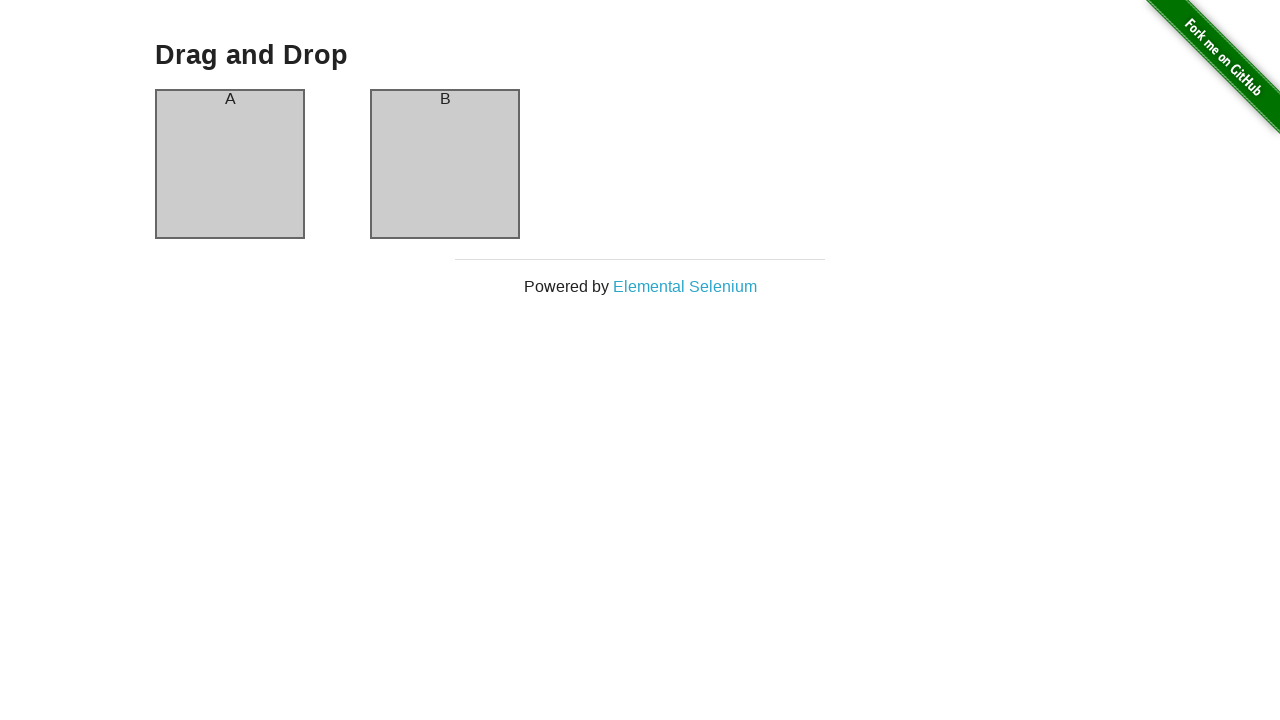

Dragged column-a to column-b successfully at (445, 164)
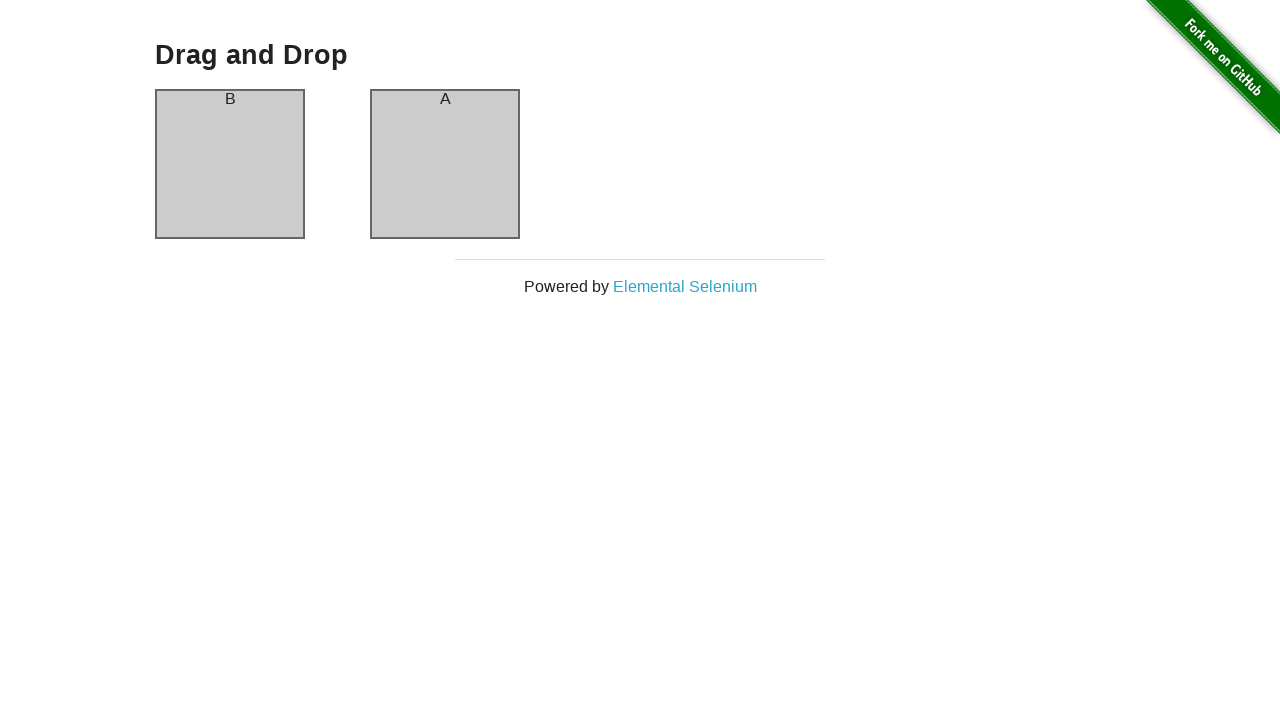

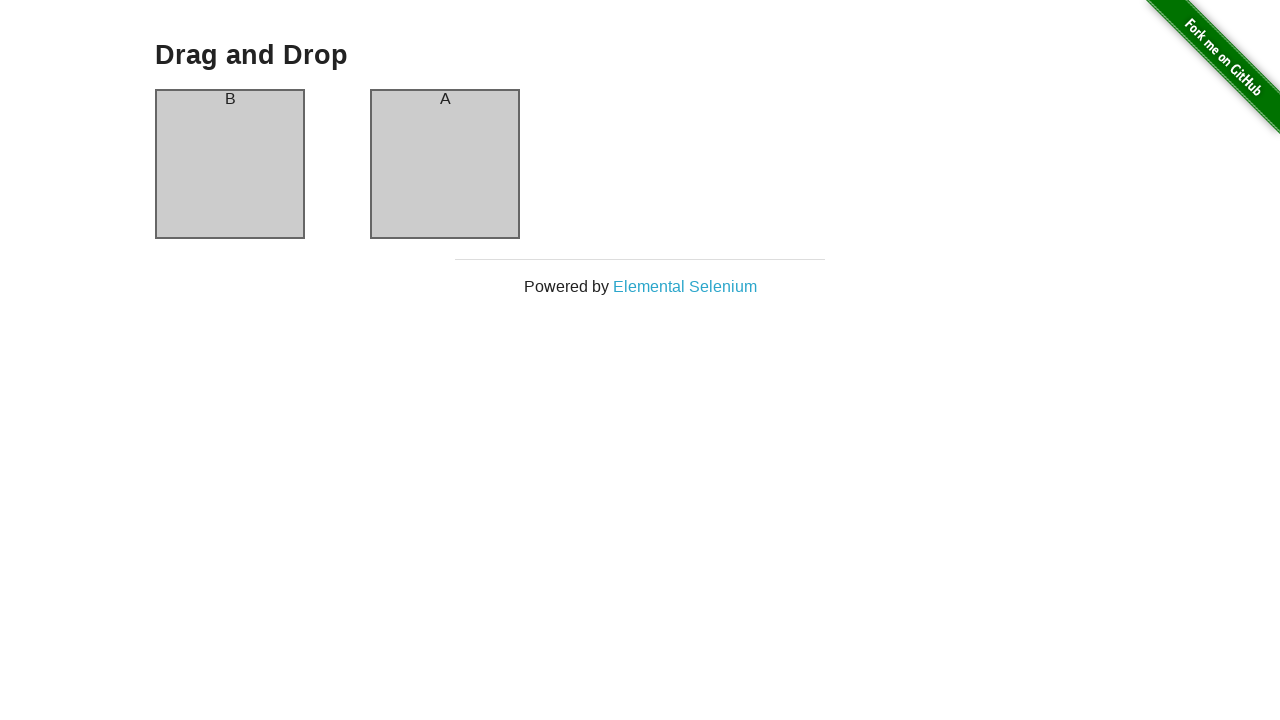